Tests alert popup handling by triggering different types of alerts and accepting or dismissing them

Starting URL: https://demo.automationtesting.in/Alerts.html

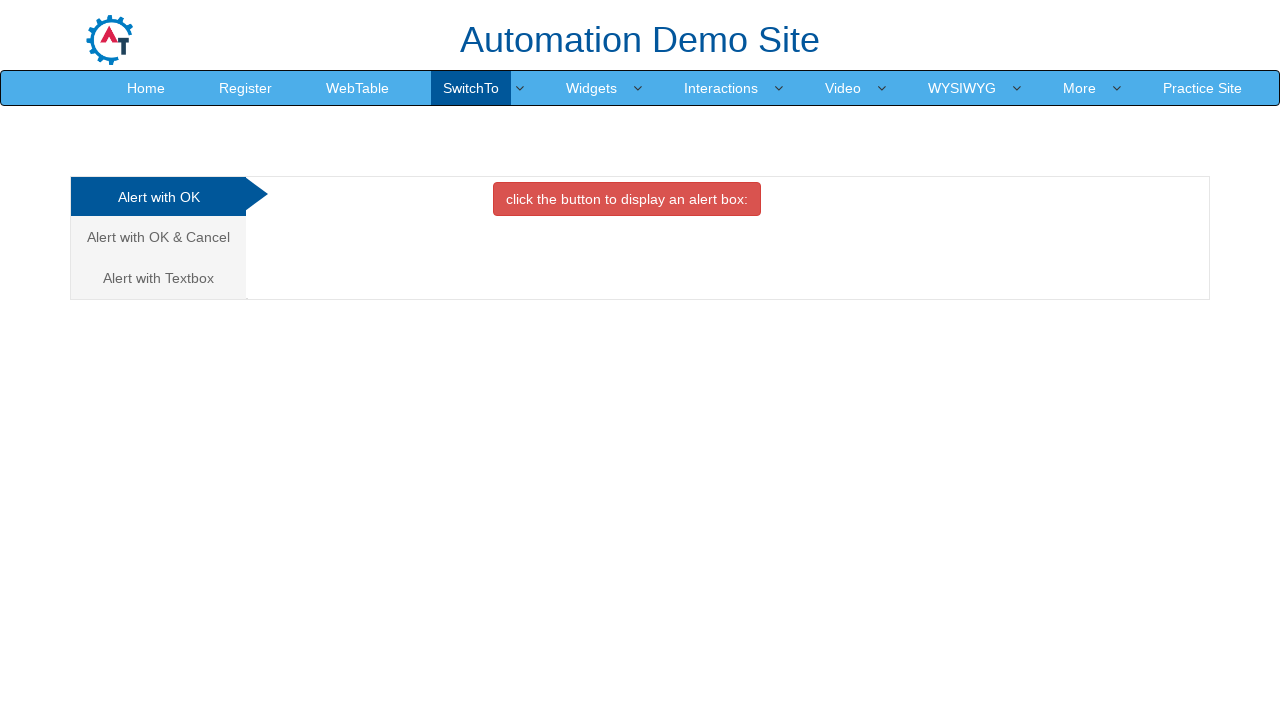

Clicked button to trigger first alert at (627, 199) on xpath=//button[@onclick='alertbox()']
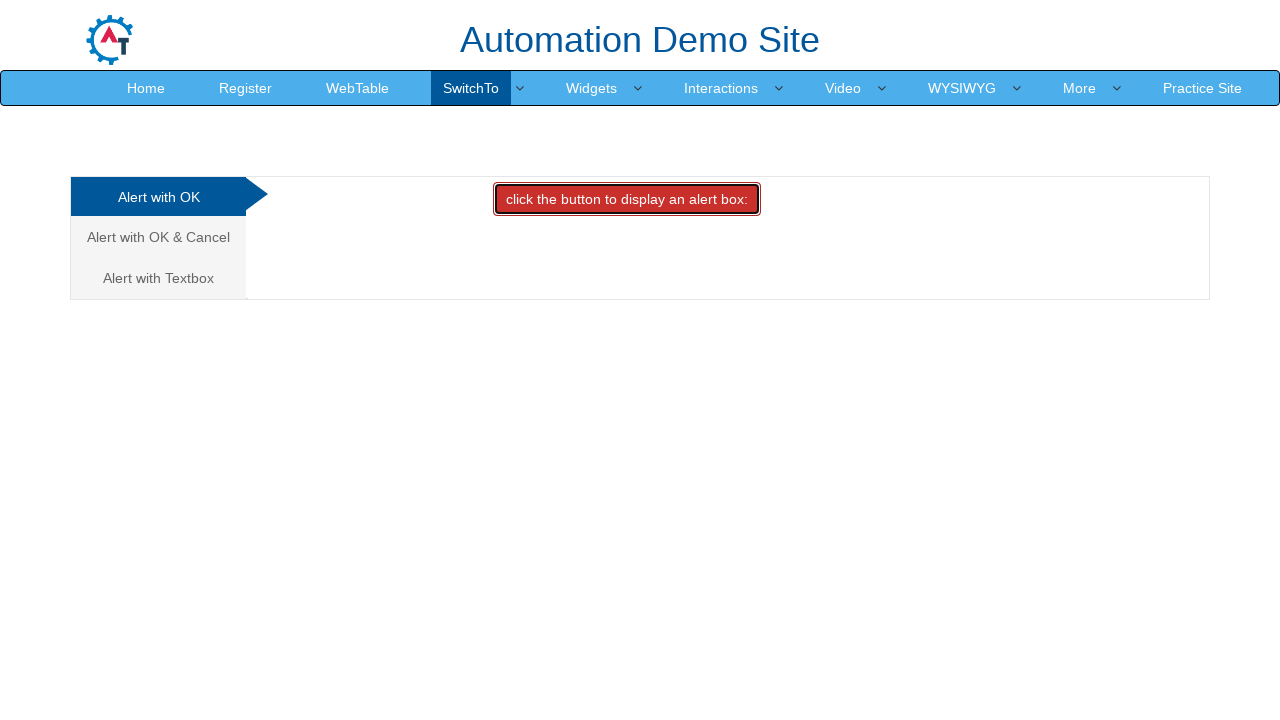

Set up dialog handler to accept alerts
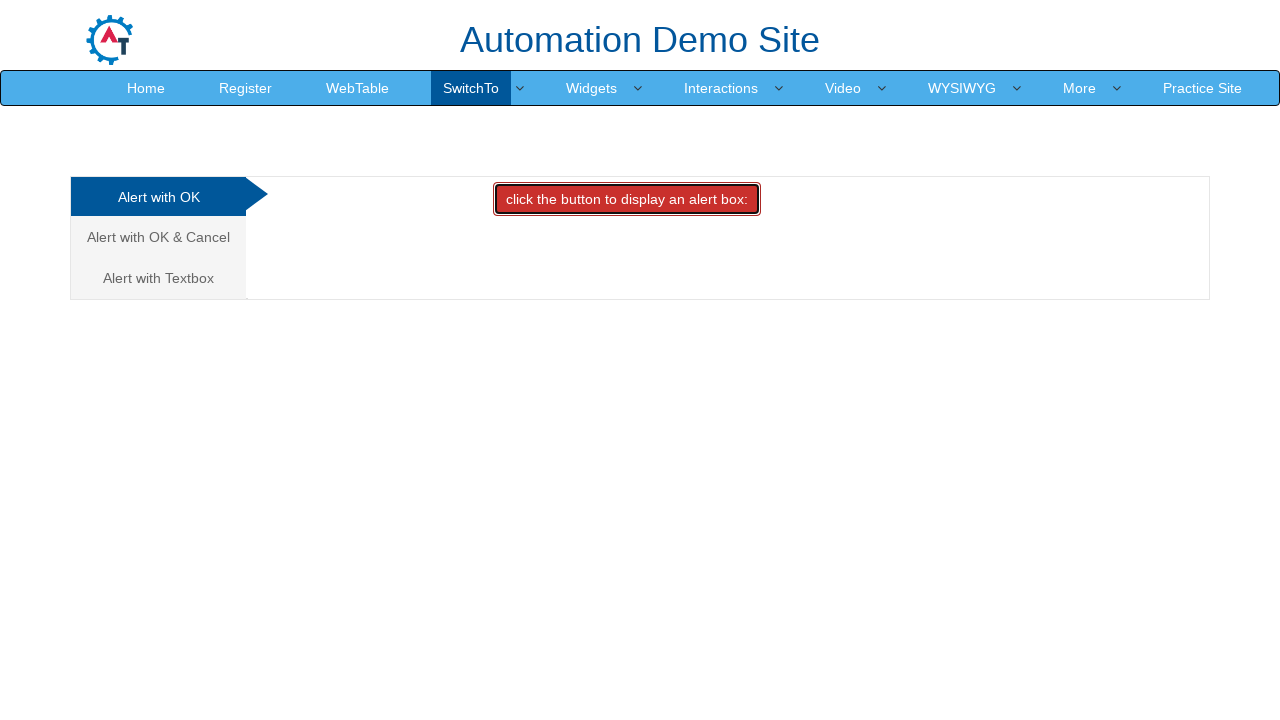

Clicked tab for Alert with OK & Cancel at (158, 237) on xpath=//a[normalize-space(text())='Alert with OK & Cancel']
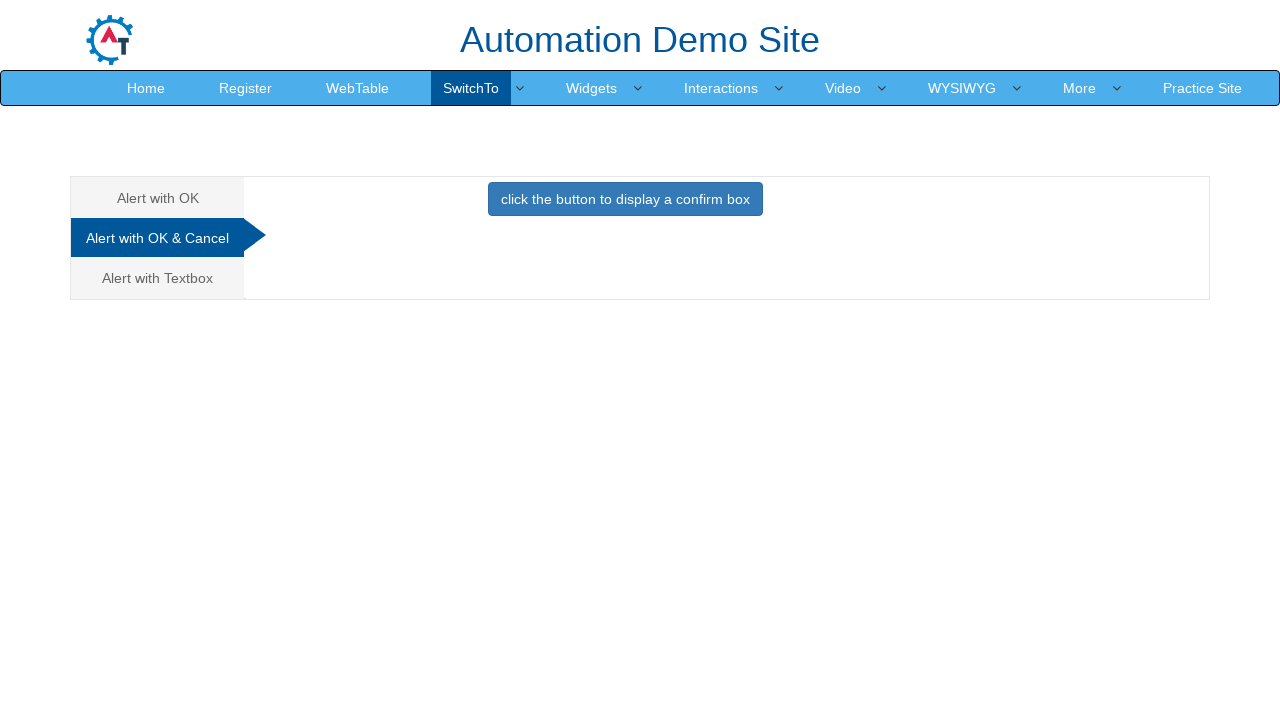

Clicked button to trigger confirm box at (625, 199) on xpath=//button[@onclick='confirmbox()']
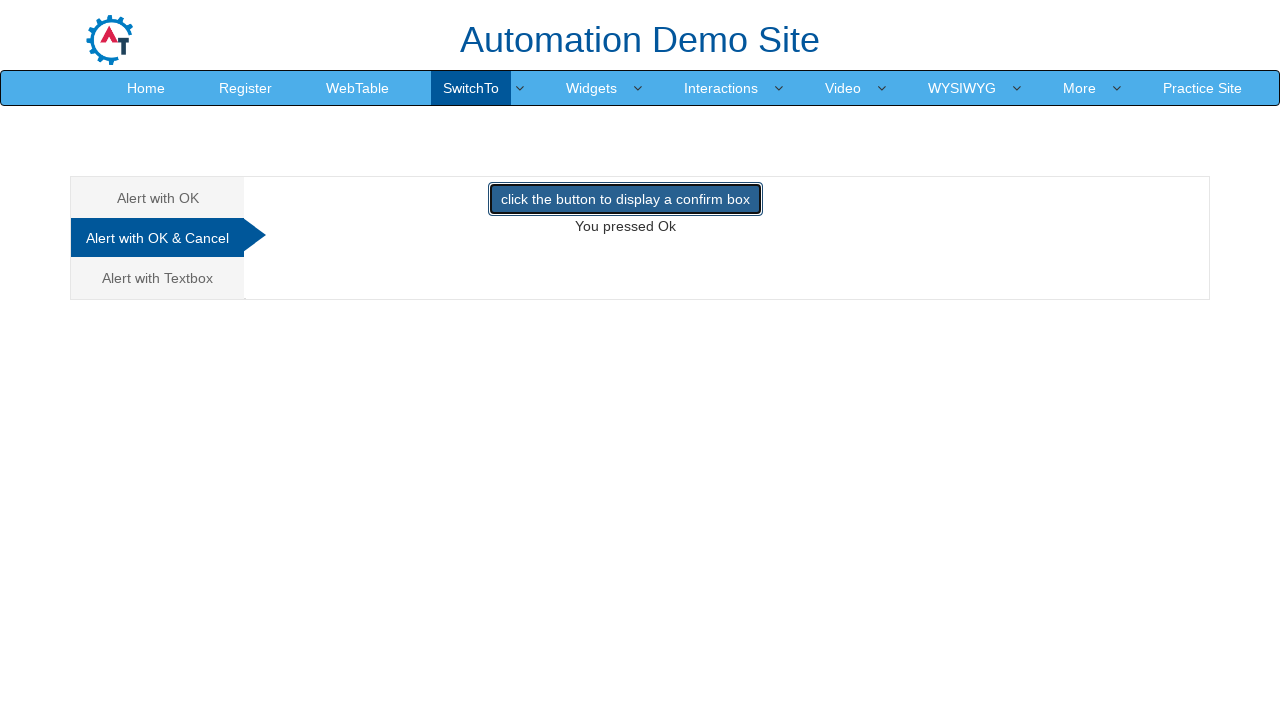

Set up dialog handler to dismiss confirm dialogs
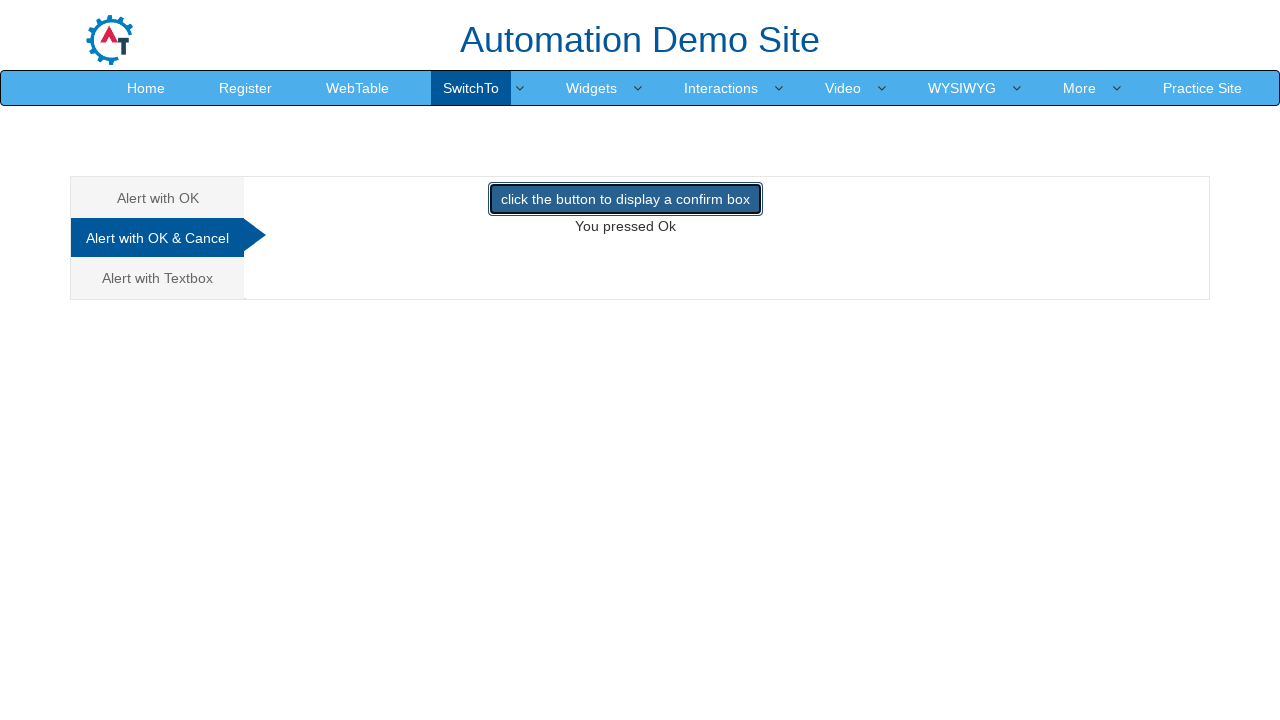

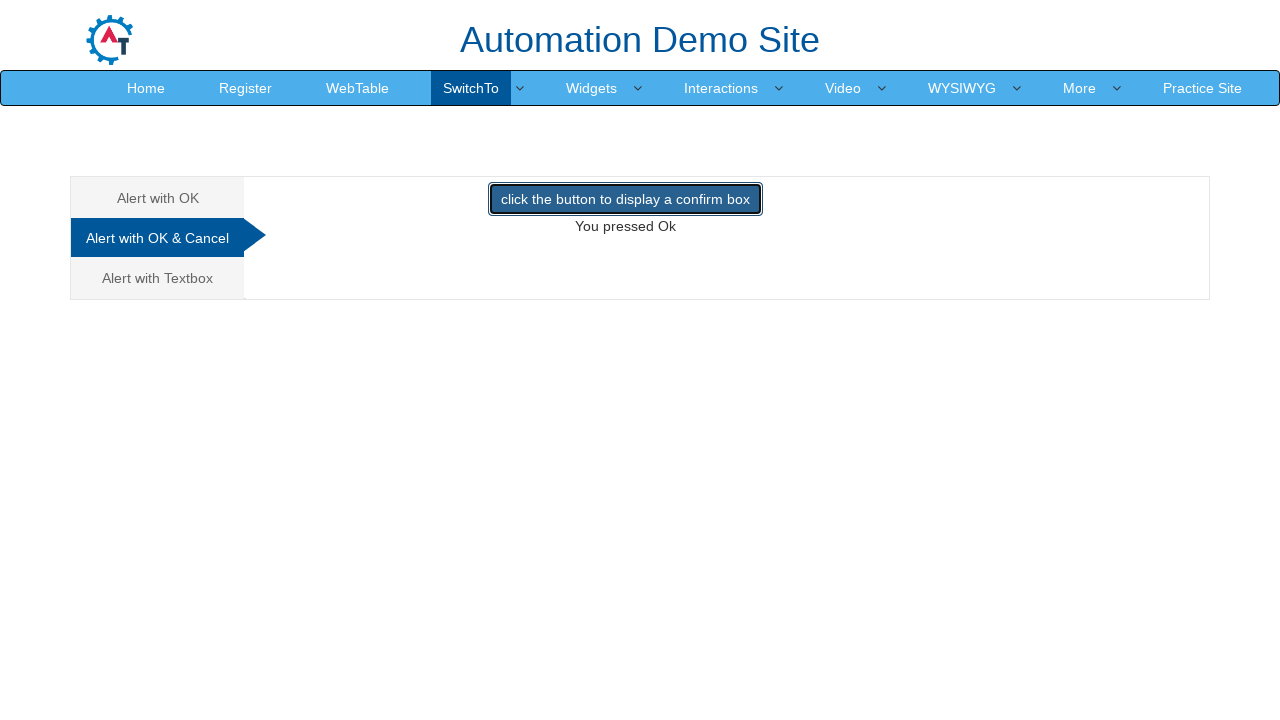